Tests the dynamic checkbox removal and addition functionality by clicking the Remove/Add button and verifying the checkbox appears and disappears with appropriate messages.

Starting URL: https://the-internet.herokuapp.com/dynamic_controls

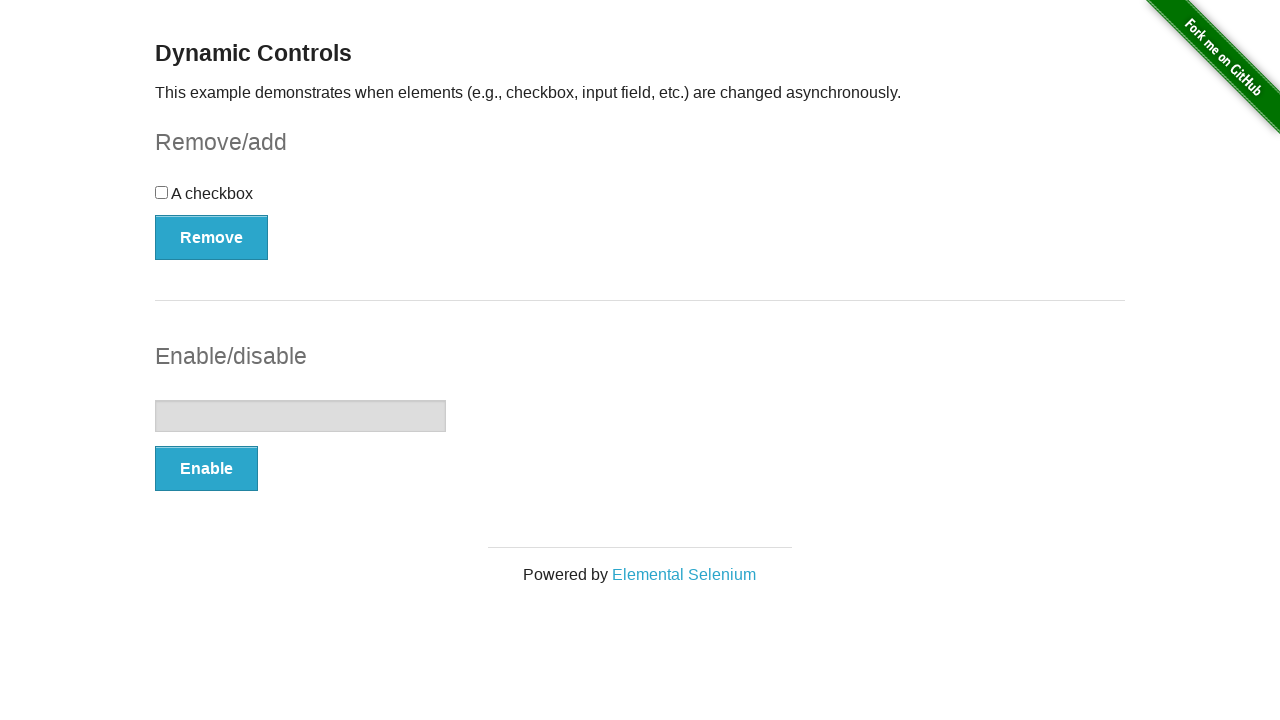

Clicked Remove button to remove the checkbox at (212, 237) on #checkbox-example button
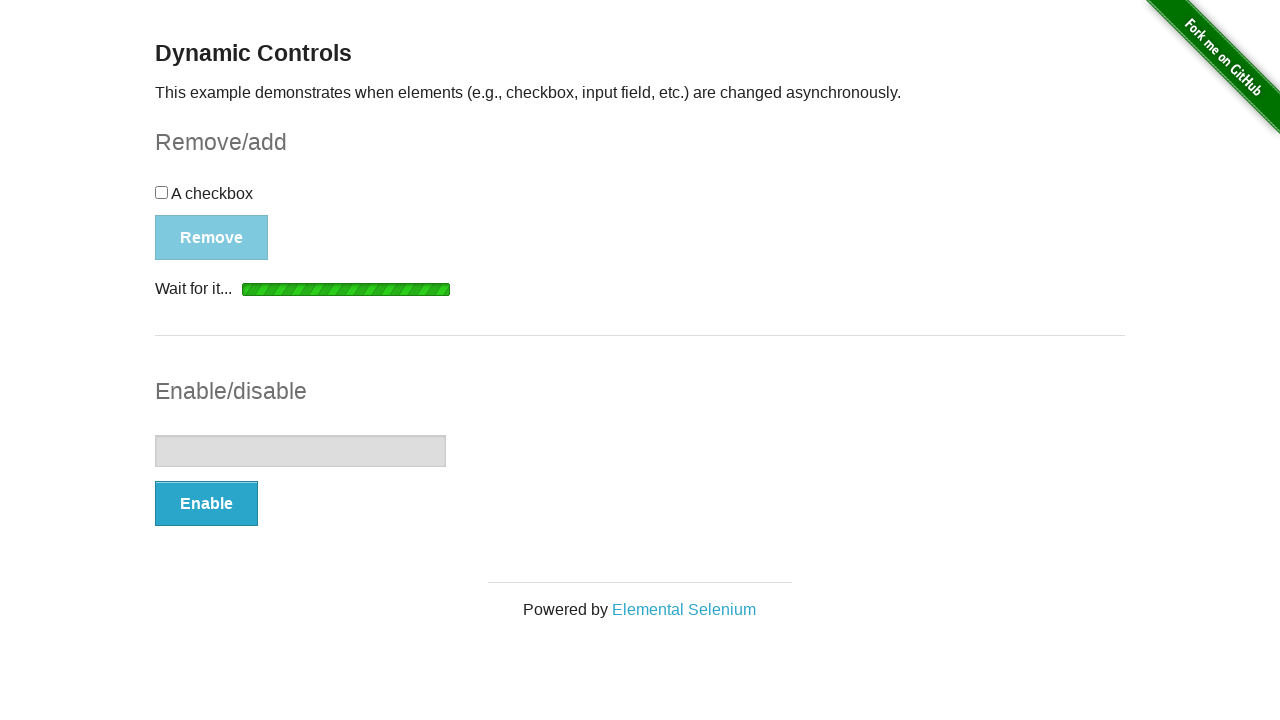

Waited for removal message to appear
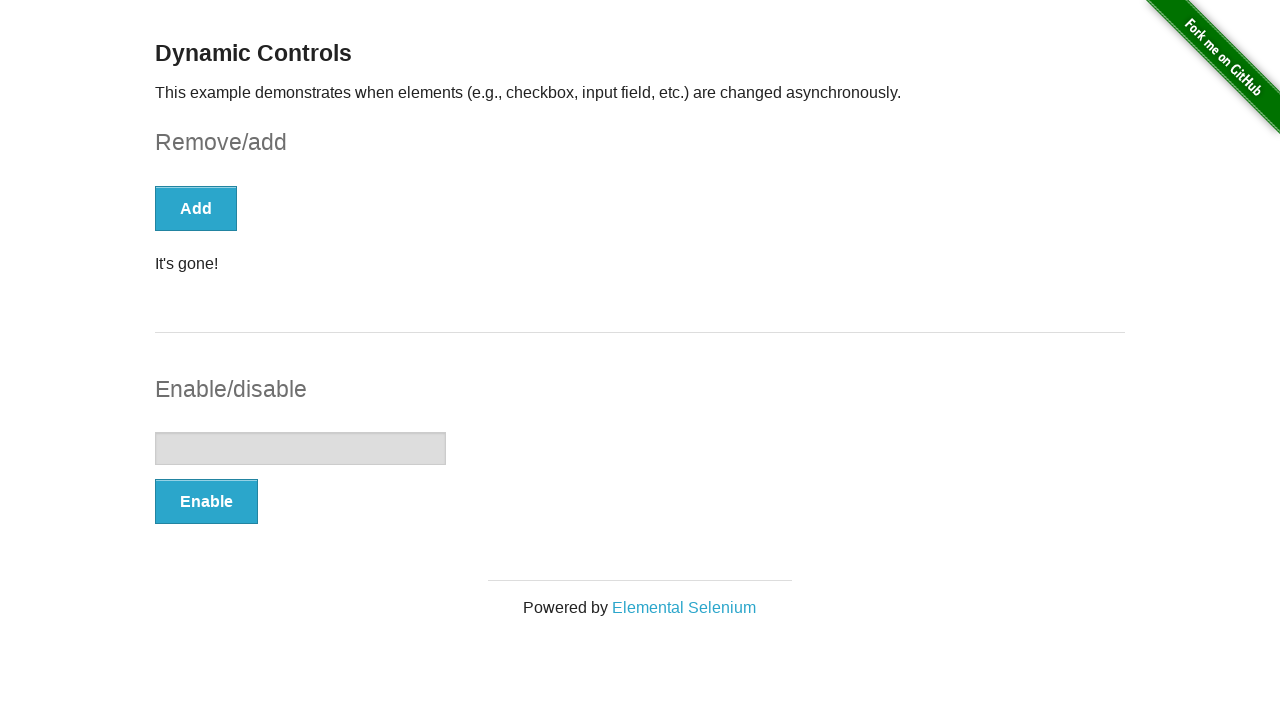

Retrieved removal message text
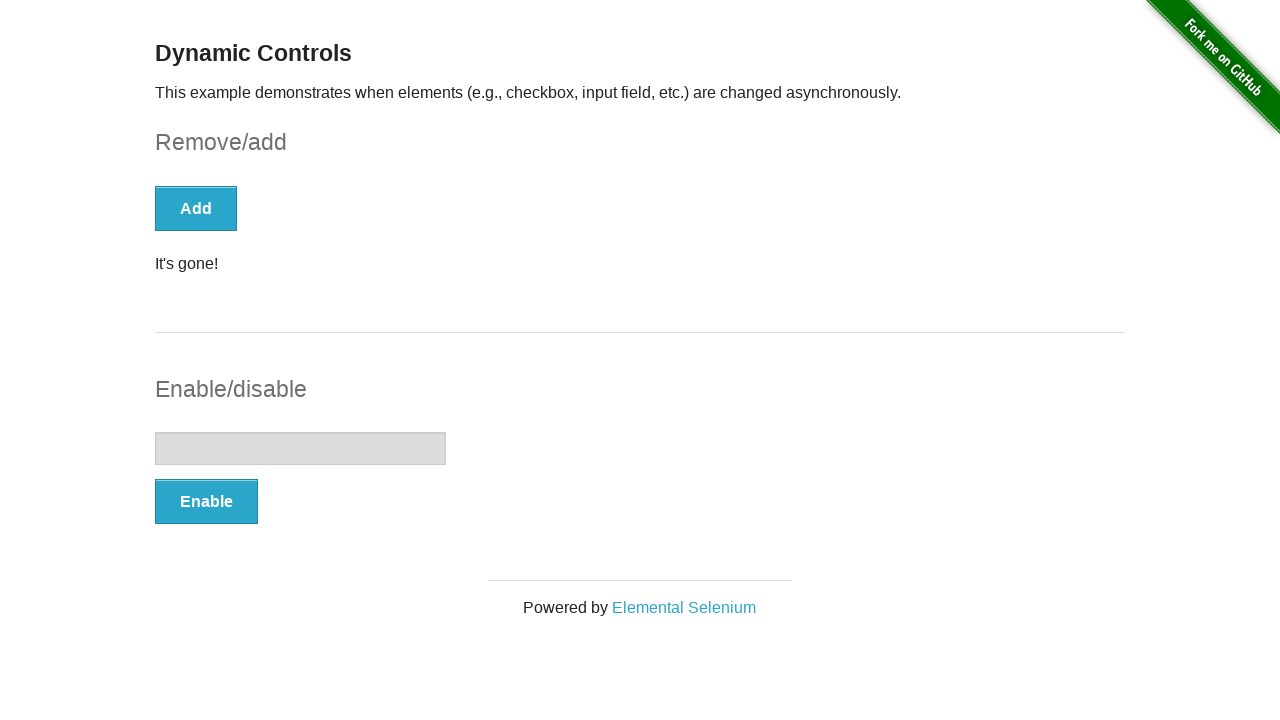

Verified 'It's gone!' message is present
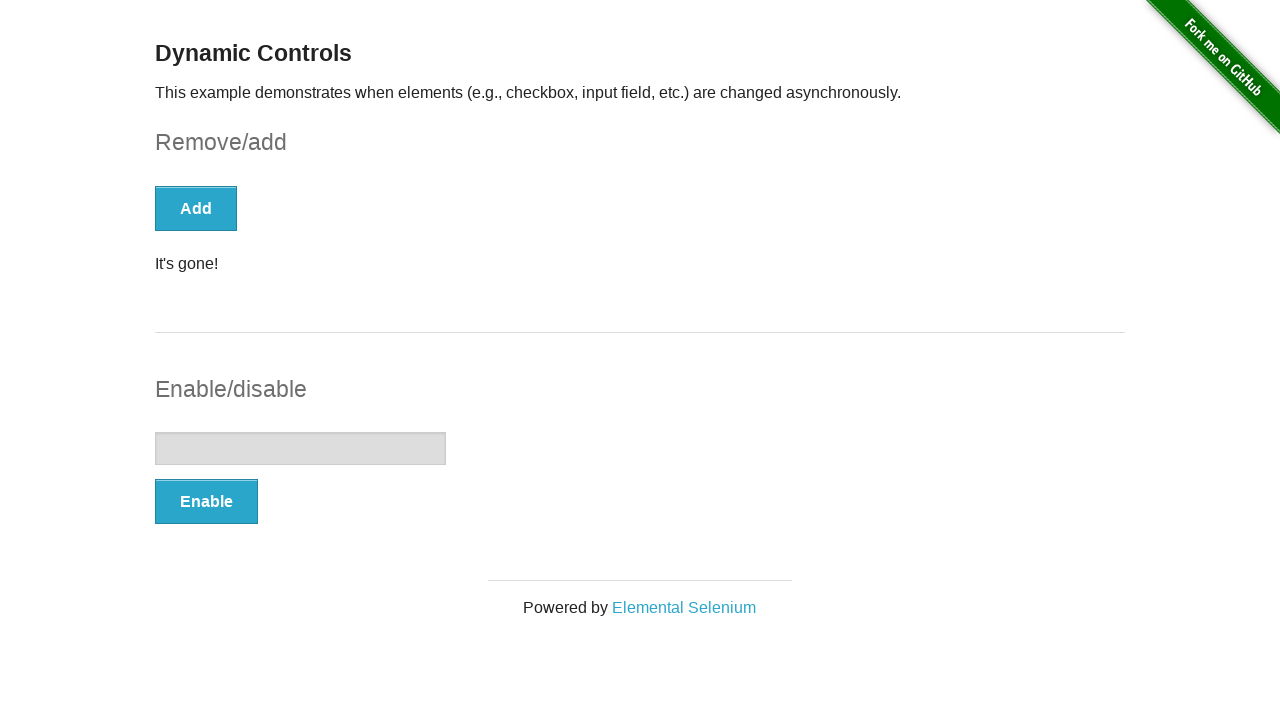

Verified checkbox is no longer displayed
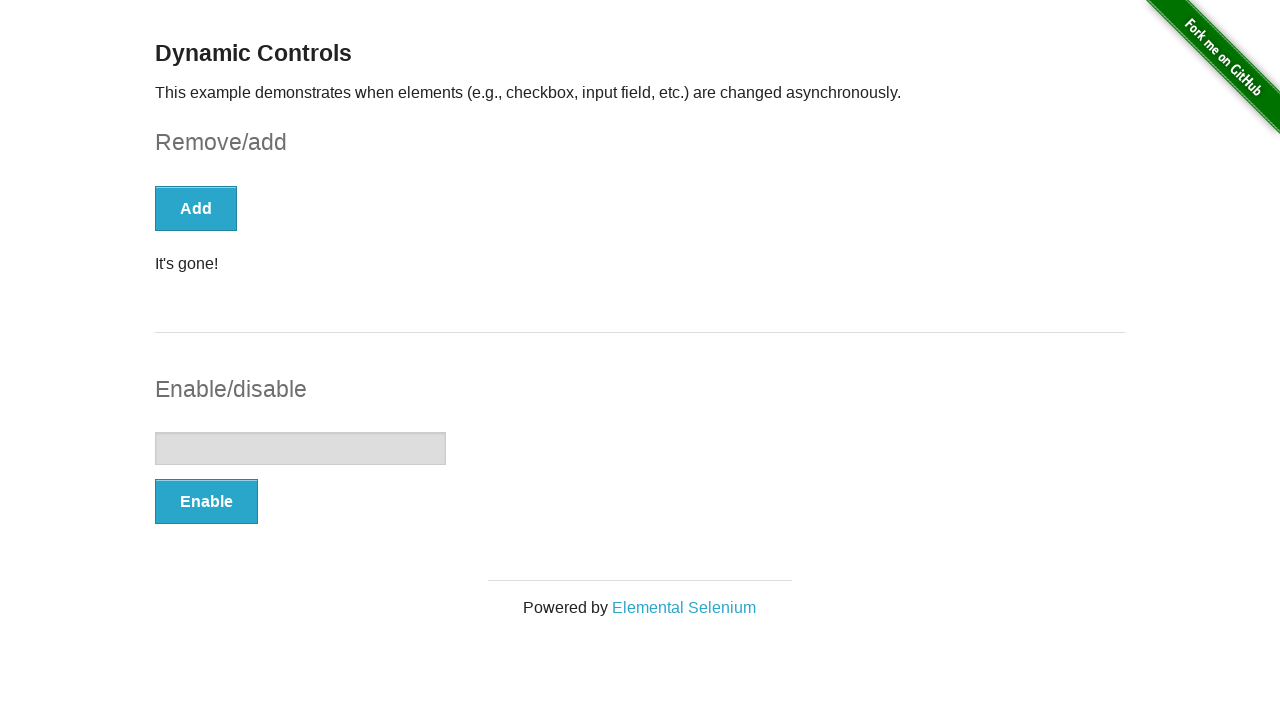

Clicked Add button to add the checkbox back at (196, 208) on #checkbox-example button
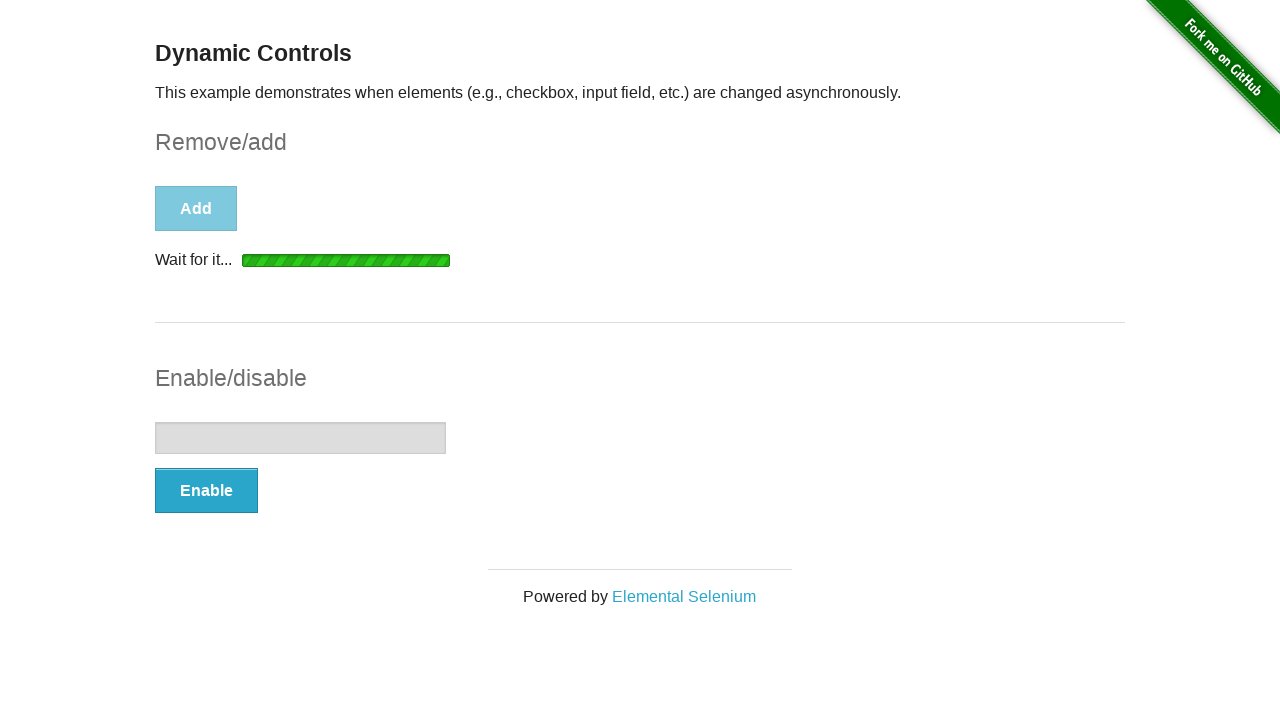

Waited for addition message to appear
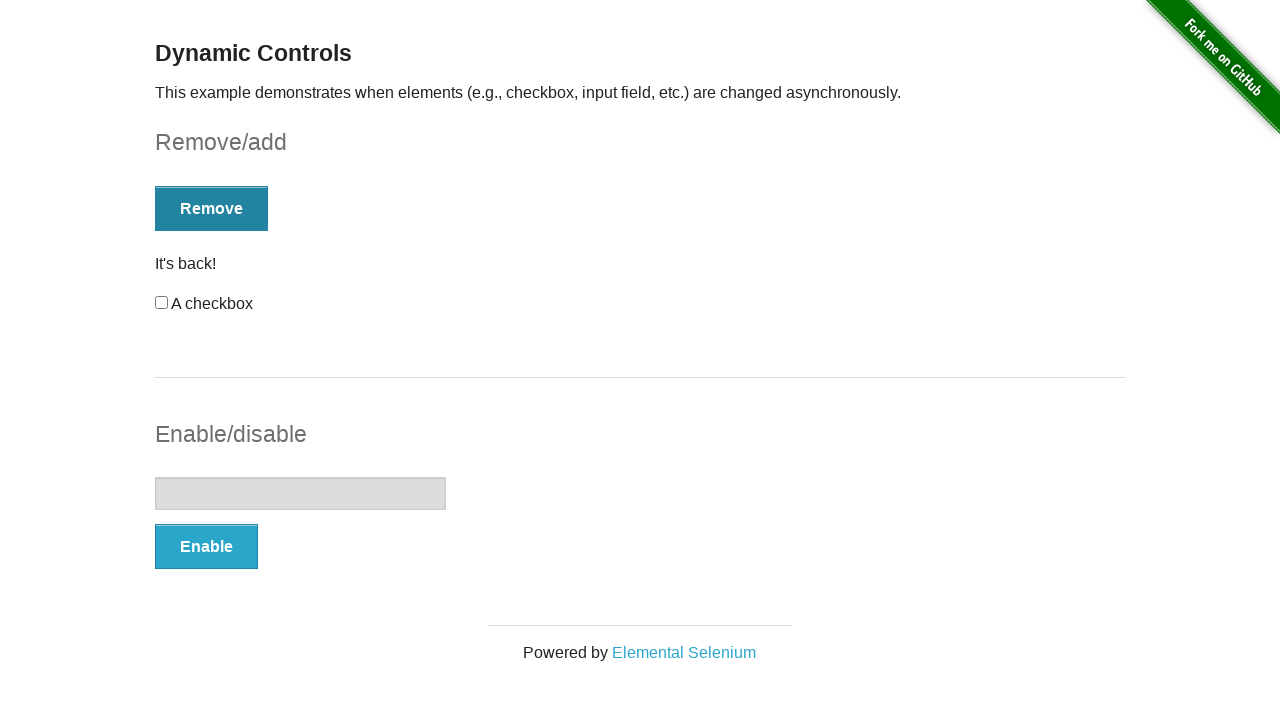

Retrieved addition message text
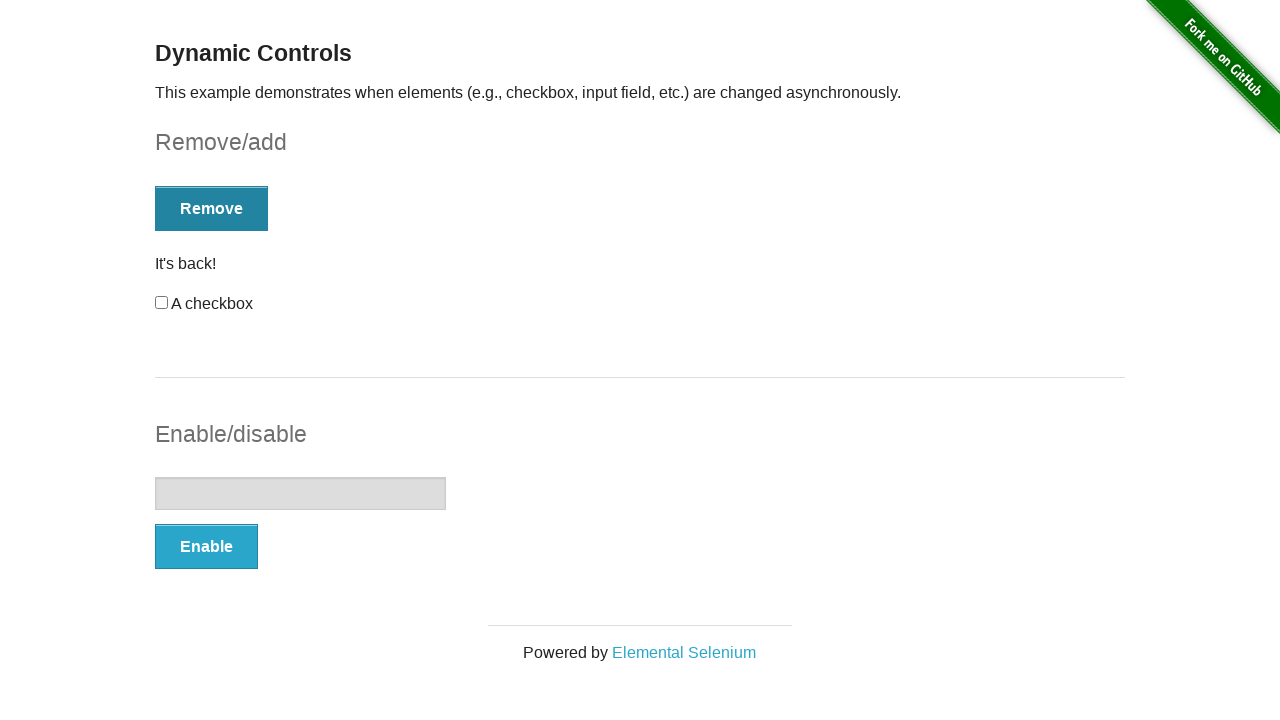

Verified 'It's back!' message is present
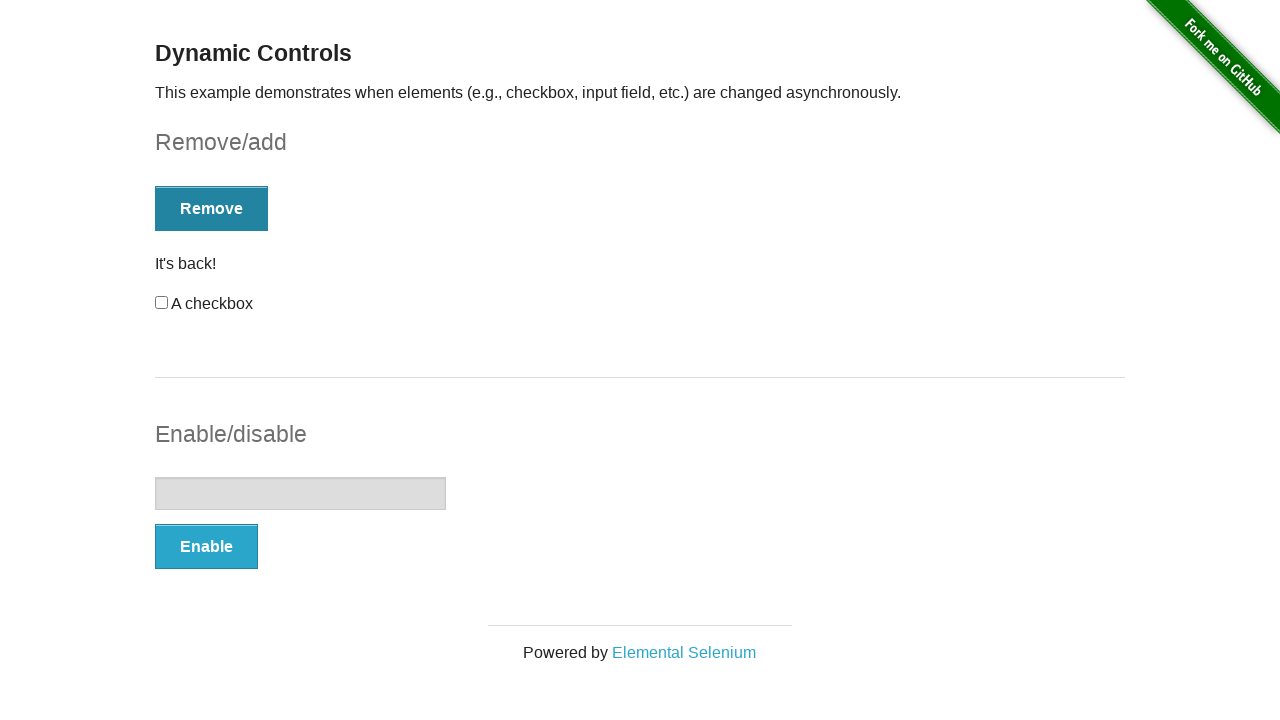

Verified checkbox is displayed again
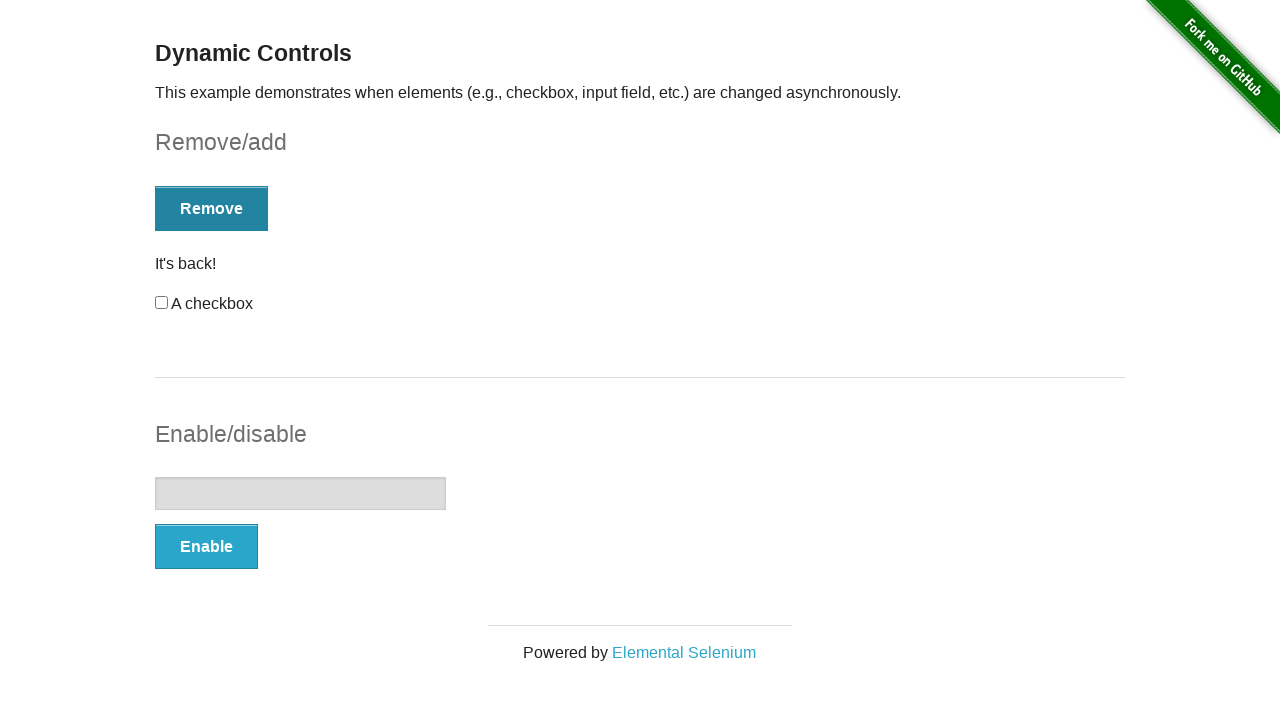

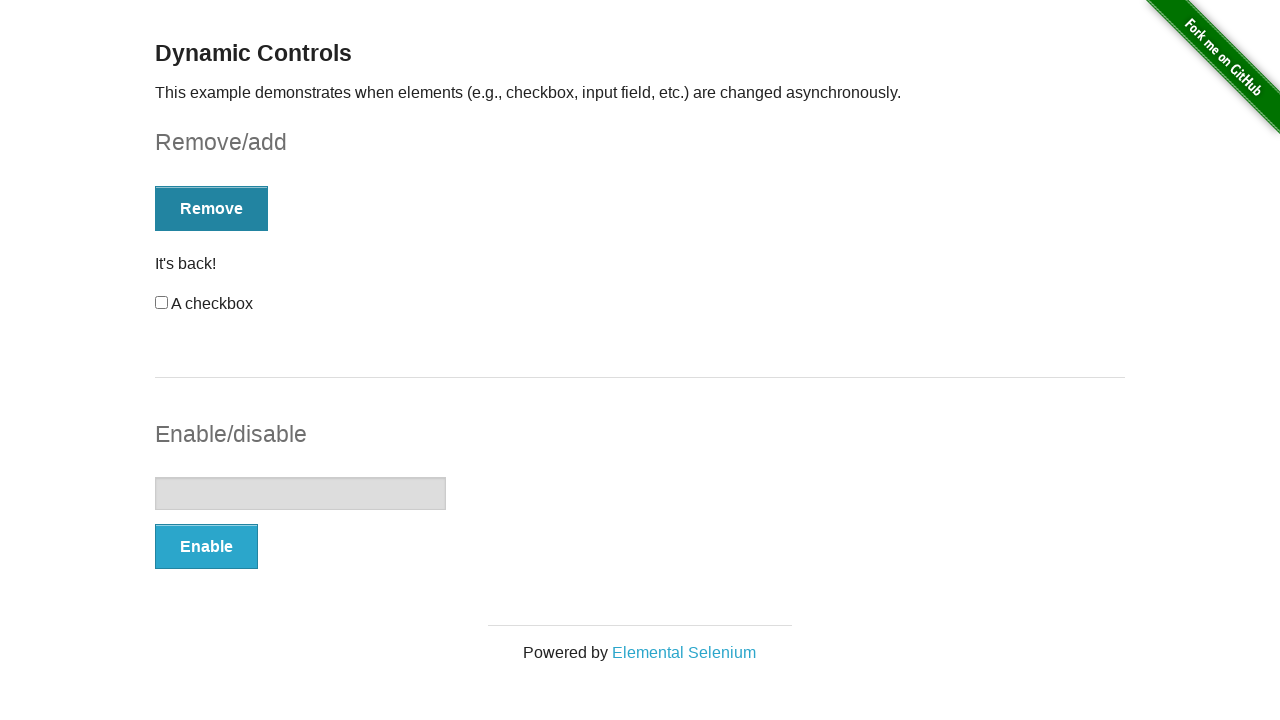